Tests radio button functionality by selecting "Yes" and "Impressive" radio buttons and verifying the selection text updates accordingly.

Starting URL: https://demoqa.com/radio-button

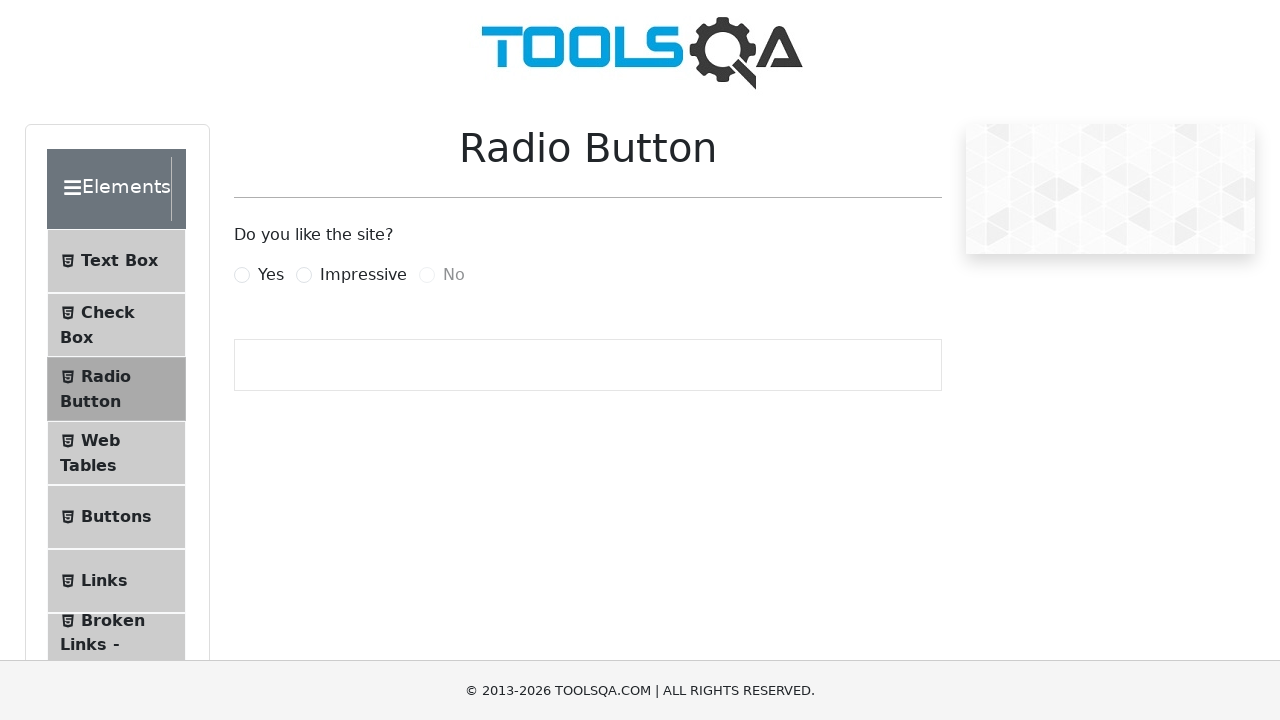

Clicked the 'Yes' radio button at (271, 275) on label:has-text('Yes')
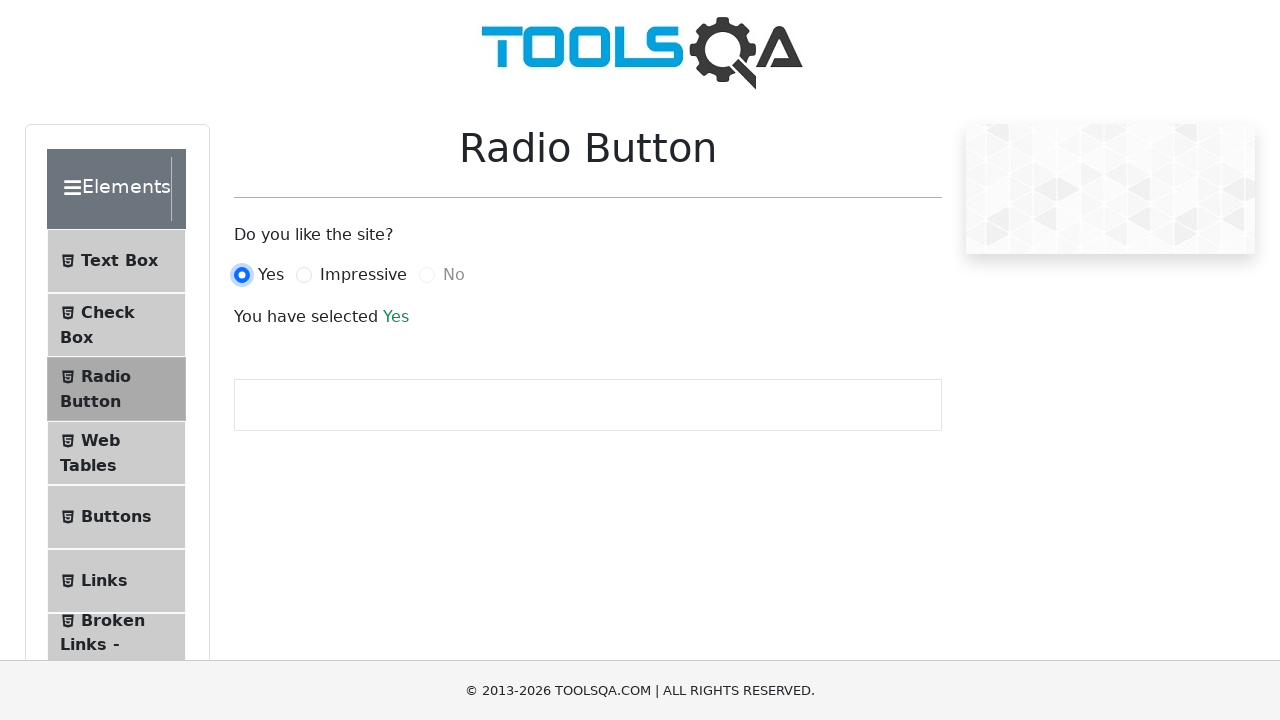

Verified 'You have selected Yes' text appeared
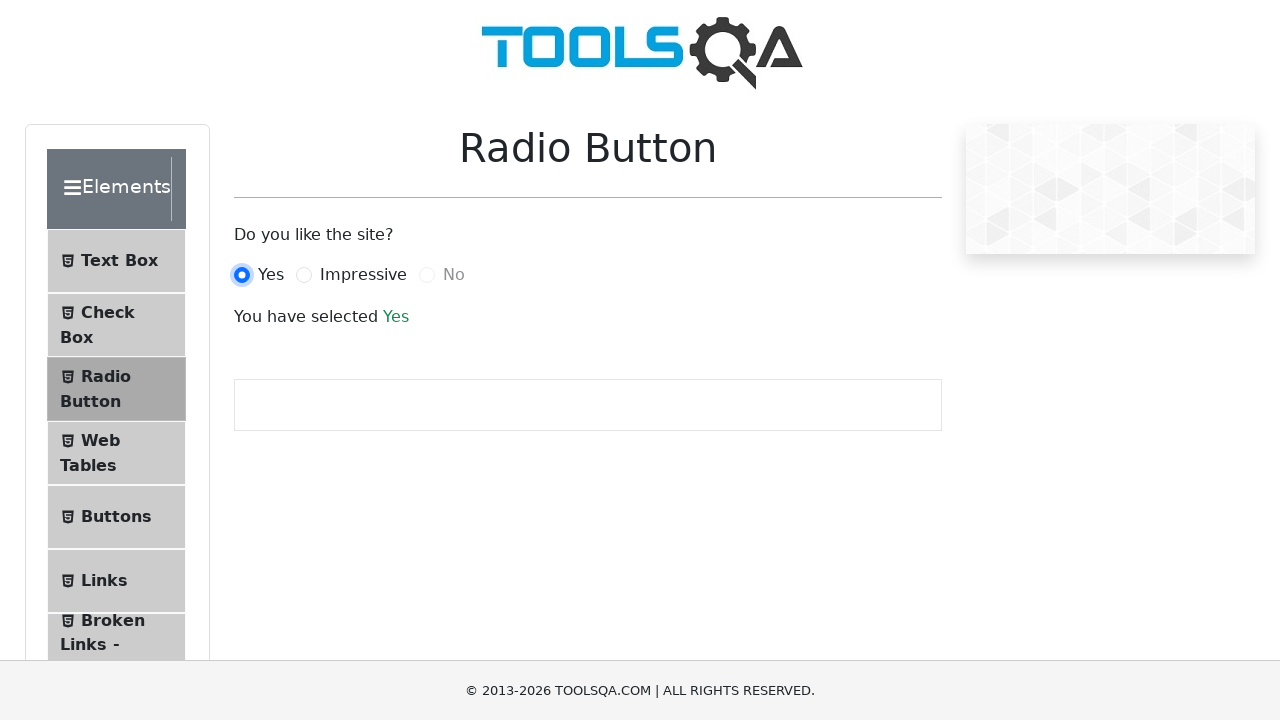

Clicked the 'Impressive' radio button at (363, 275) on label:has-text('Impressive')
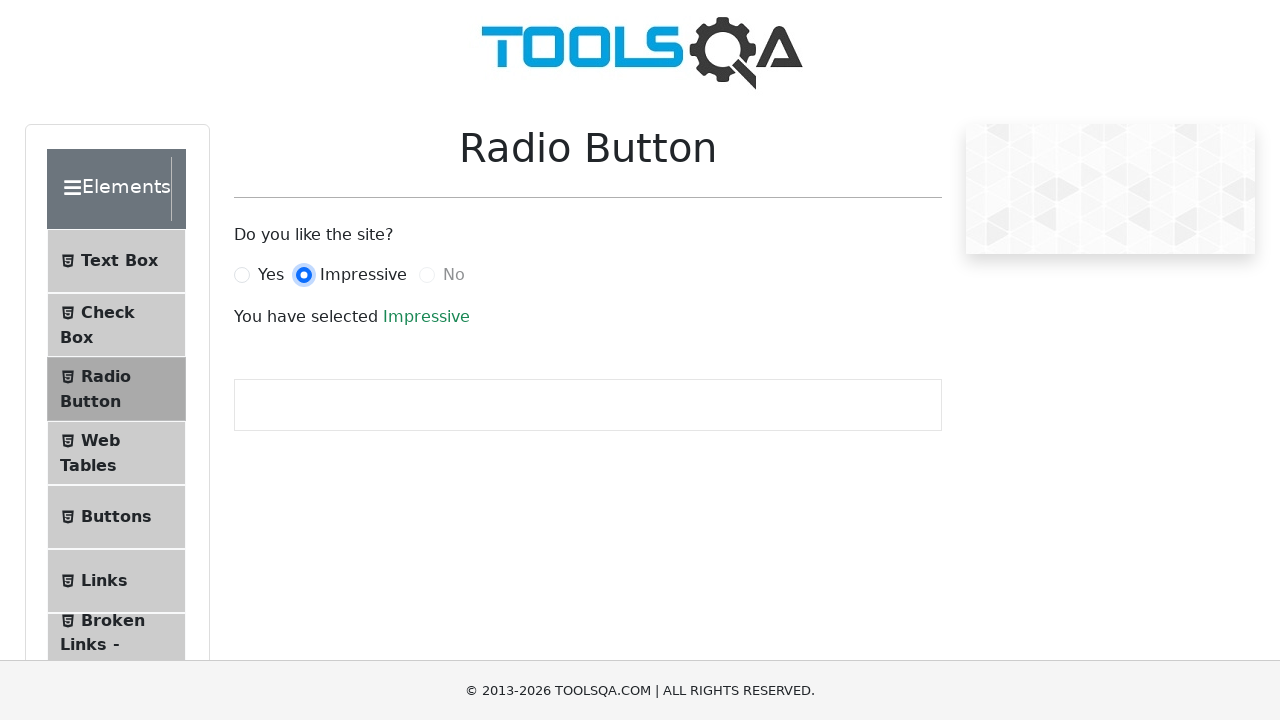

Verified 'You have selected Impressive' text appeared
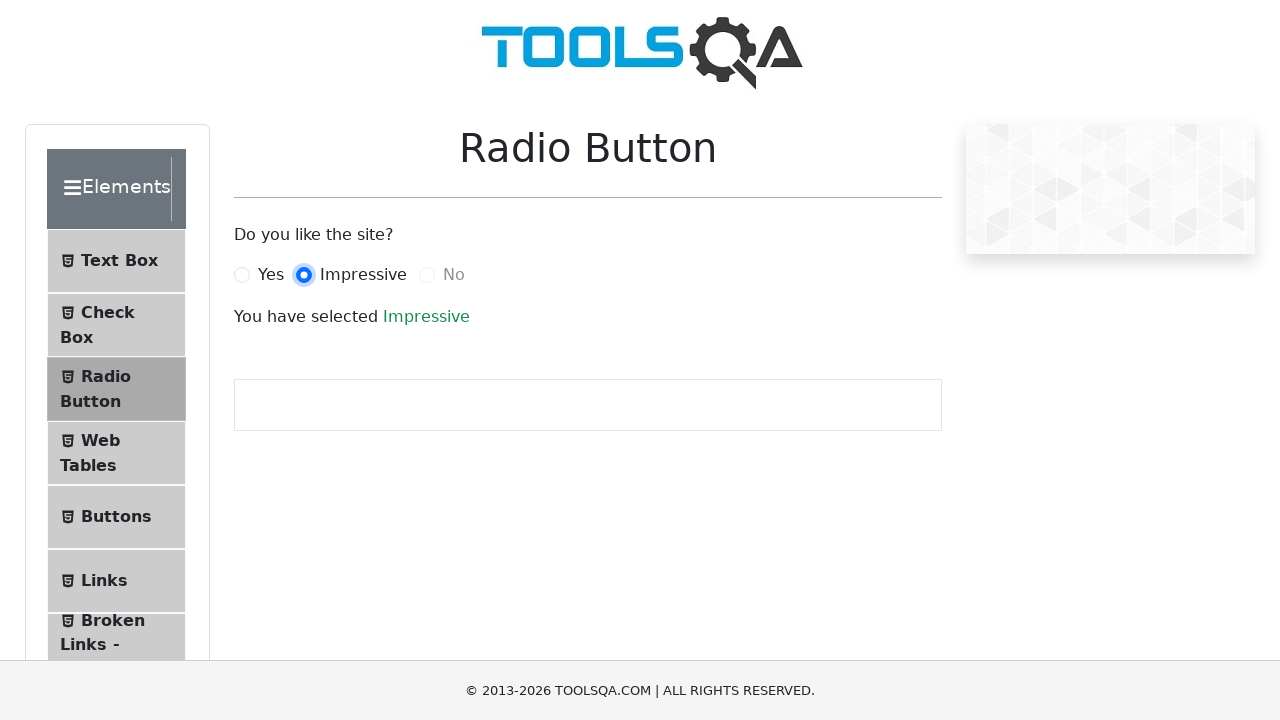

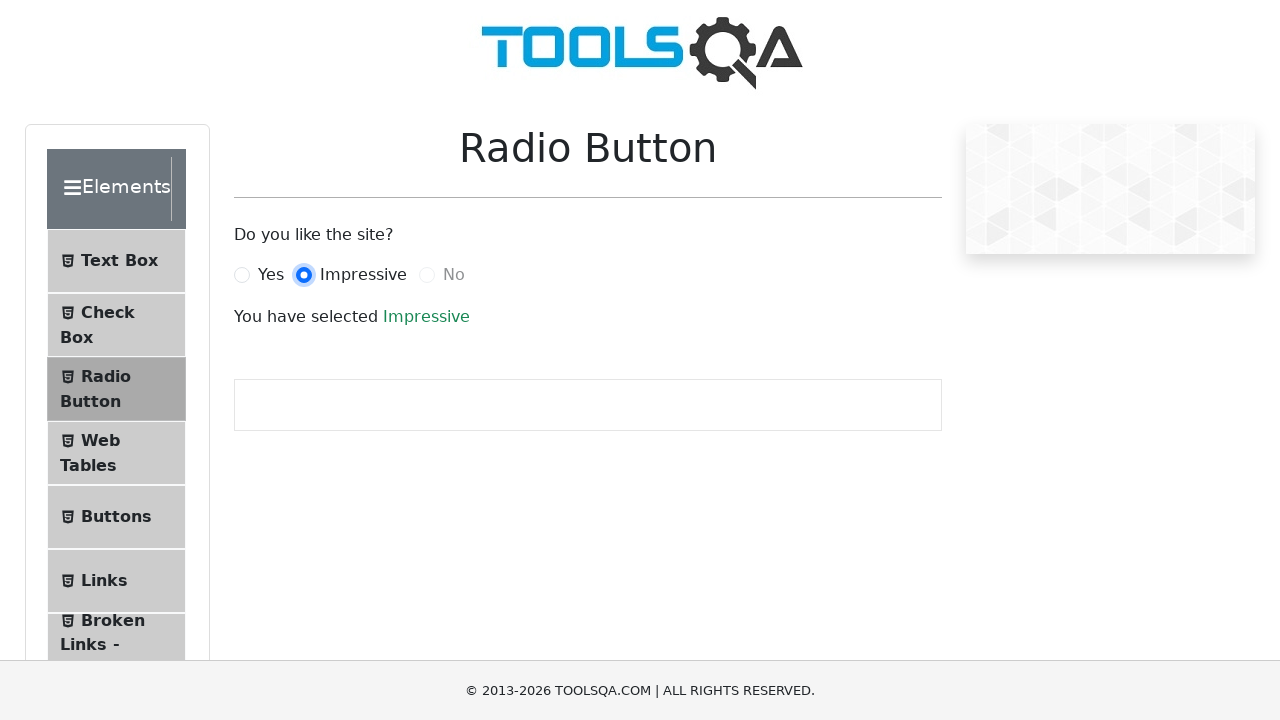